Tests dynamic loading functionality by clicking Start button and verifying that "Hello World!" text appears after the loading indicator disappears

Starting URL: https://automationfc.github.io/dynamic-loading/

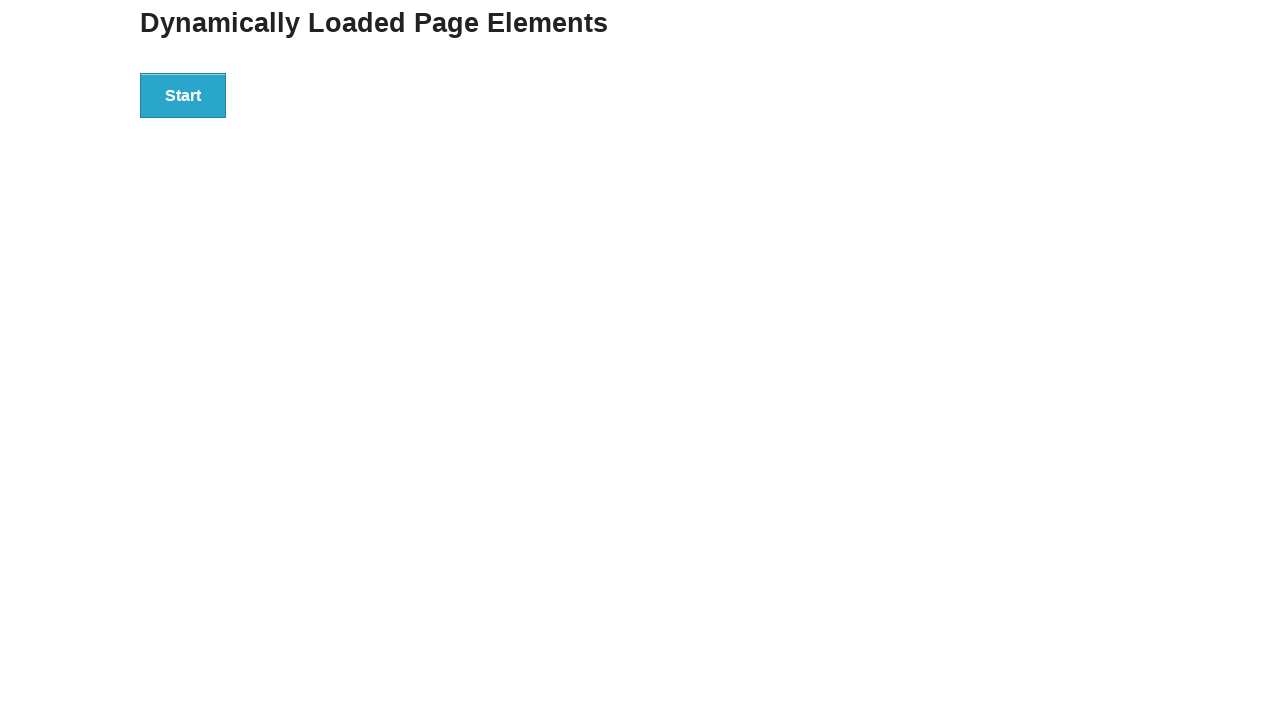

Clicked Start button to initiate dynamic loading at (183, 95) on xpath=//*[text()='Start']
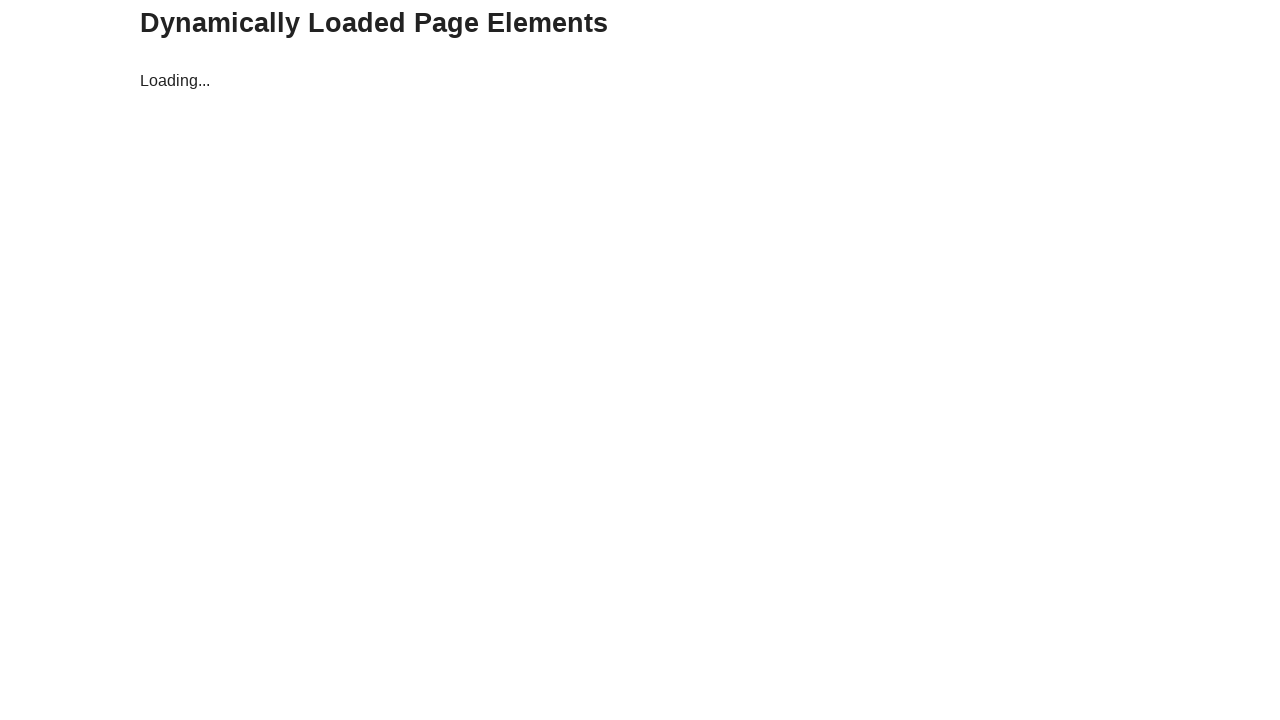

Loading indicator disappeared
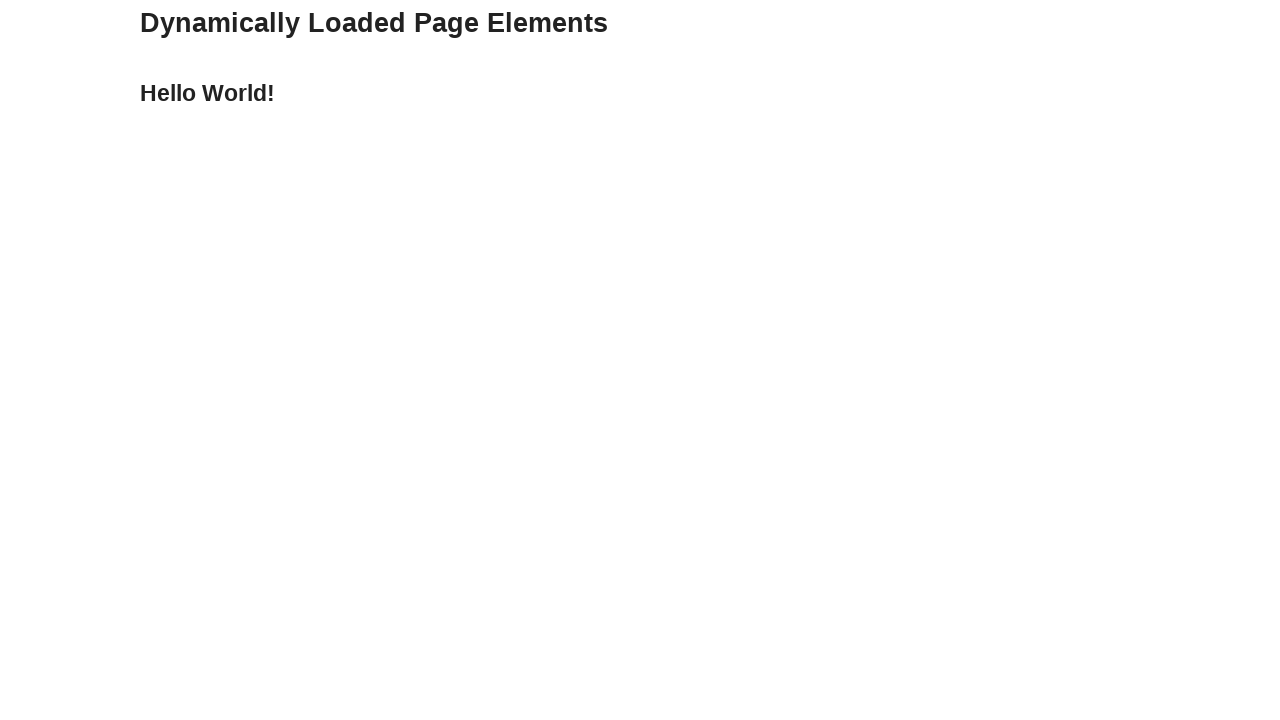

Hello World! text appeared after loading completed
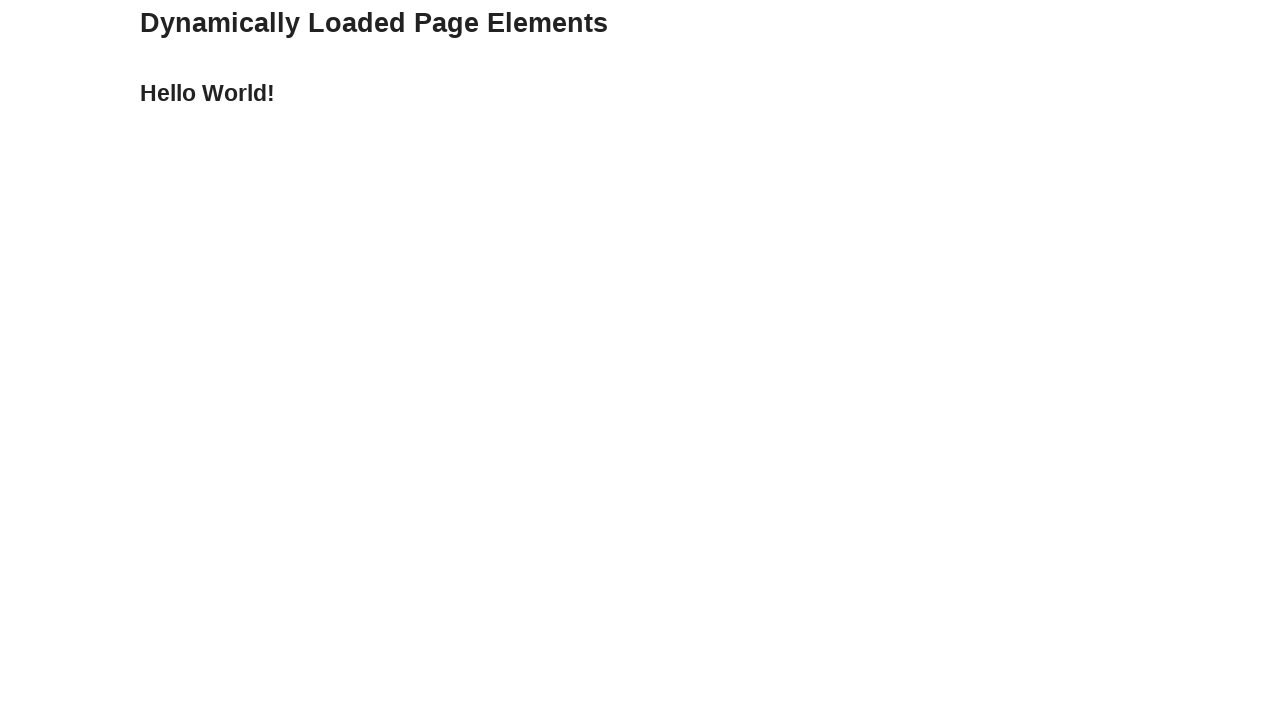

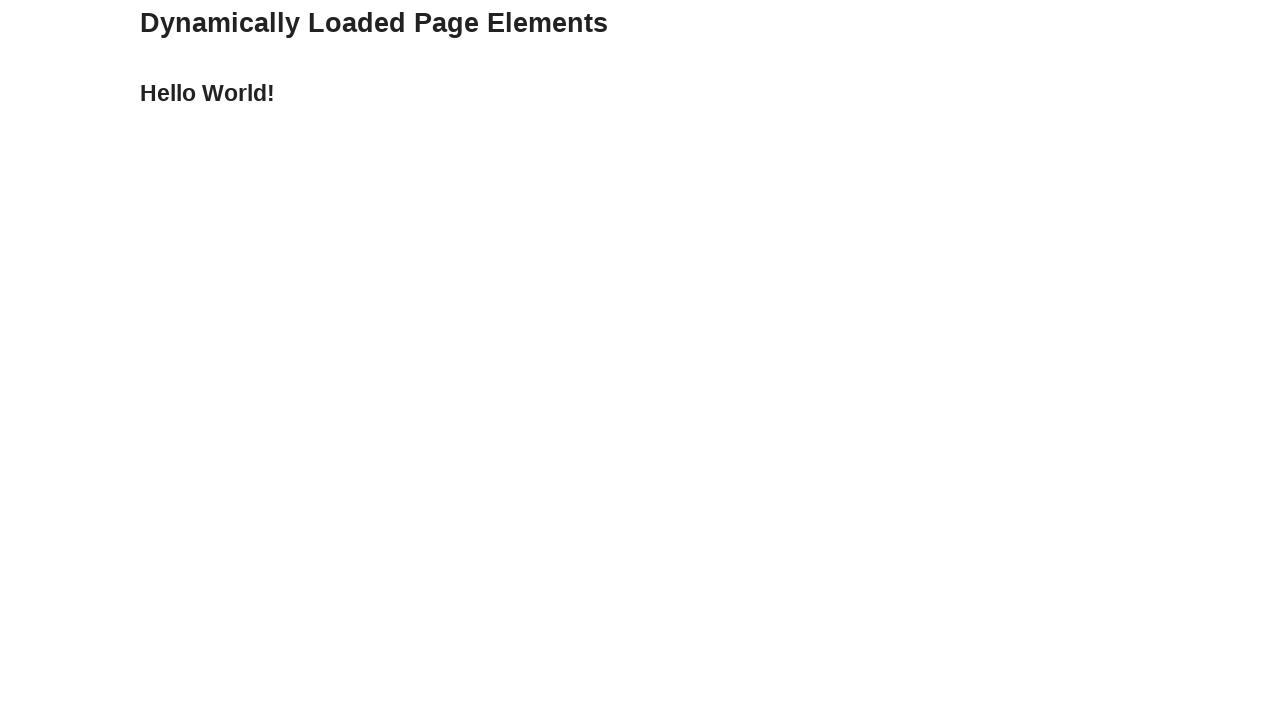